Tests Syncfusion Angular dropdown list component by selecting different sports games from the dropdown

Starting URL: https://ej2.syncfusion.com/angular/demos/?_ga=2.262049992.437420821.1575083417-524628264.1575083417#/material/drop-down-list/data-binding

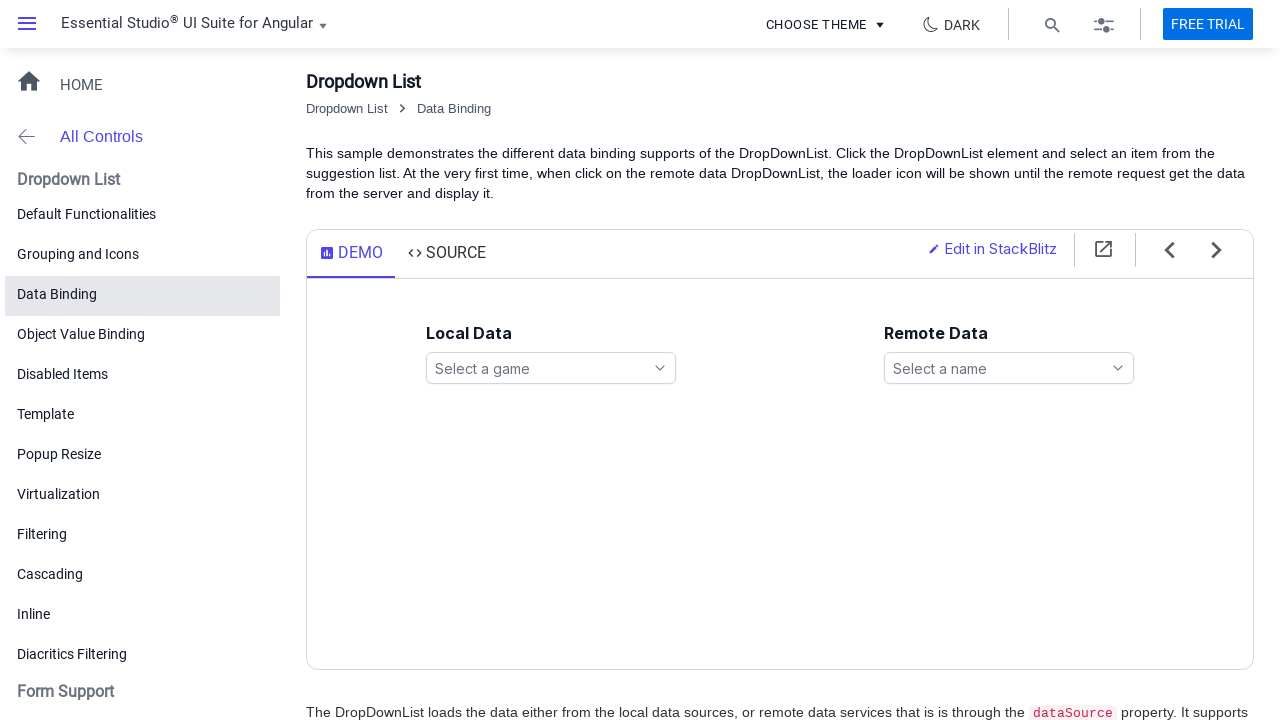

Waited for games dropdown component to be ready
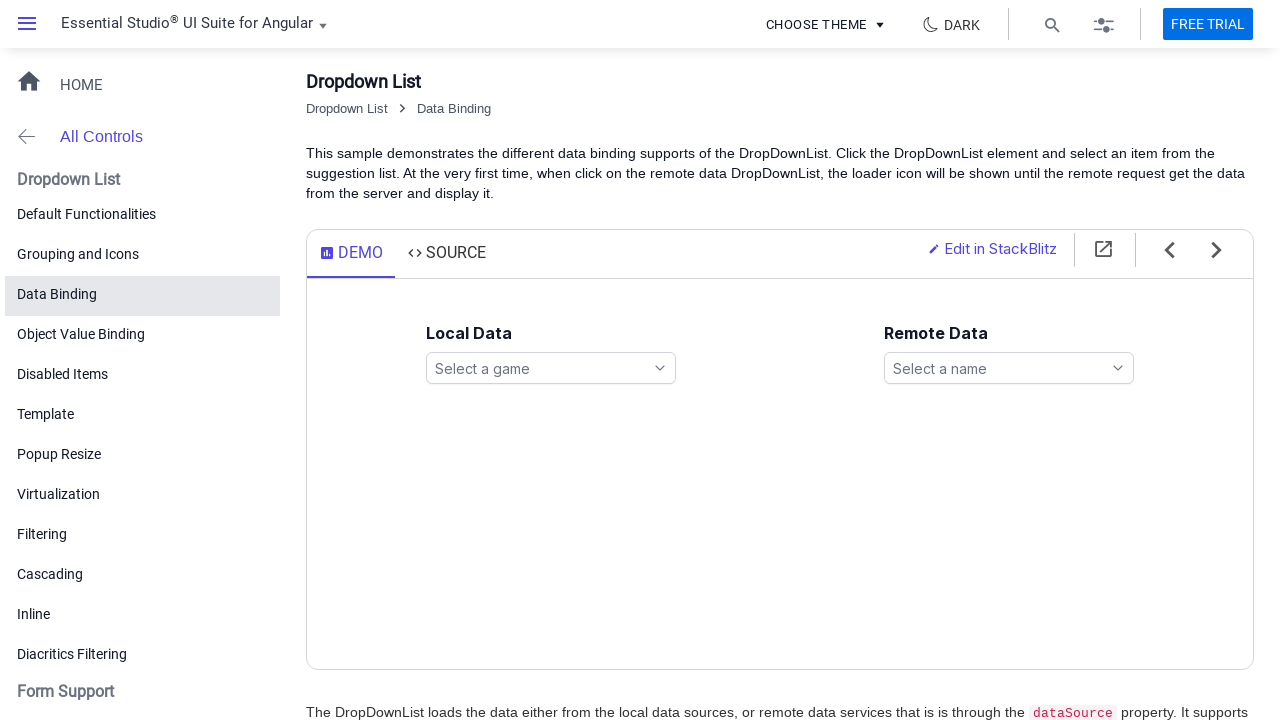

Clicked to open games dropdown list at (551, 368) on ejs-dropdownlist#games span
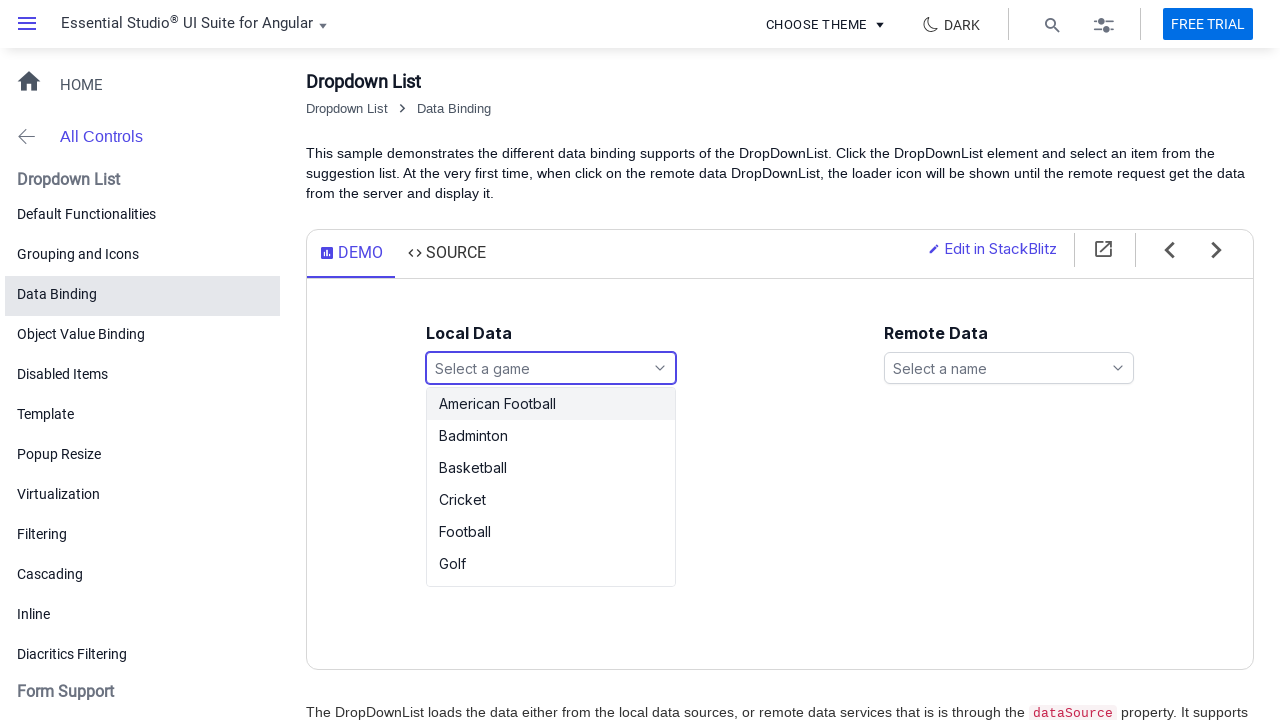

Dropdown options loaded and visible
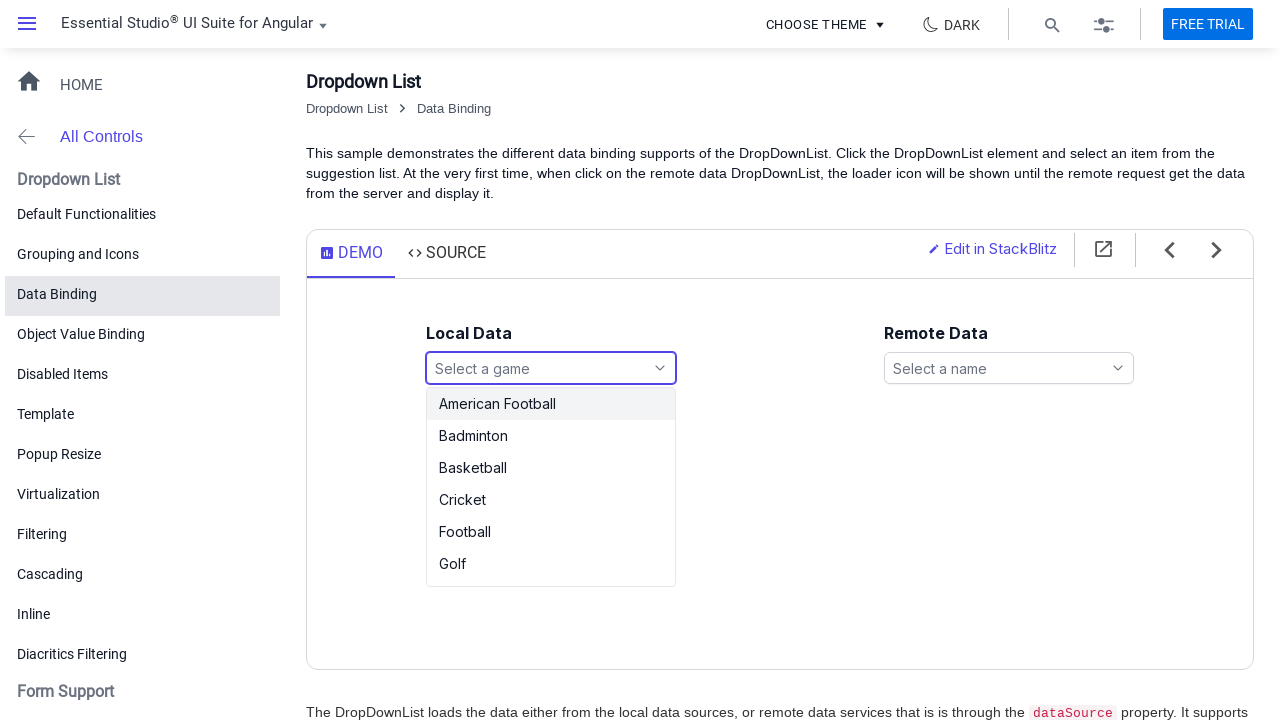

Selected 'Football' from dropdown options at (551, 404) on #games_options li:text('Football')
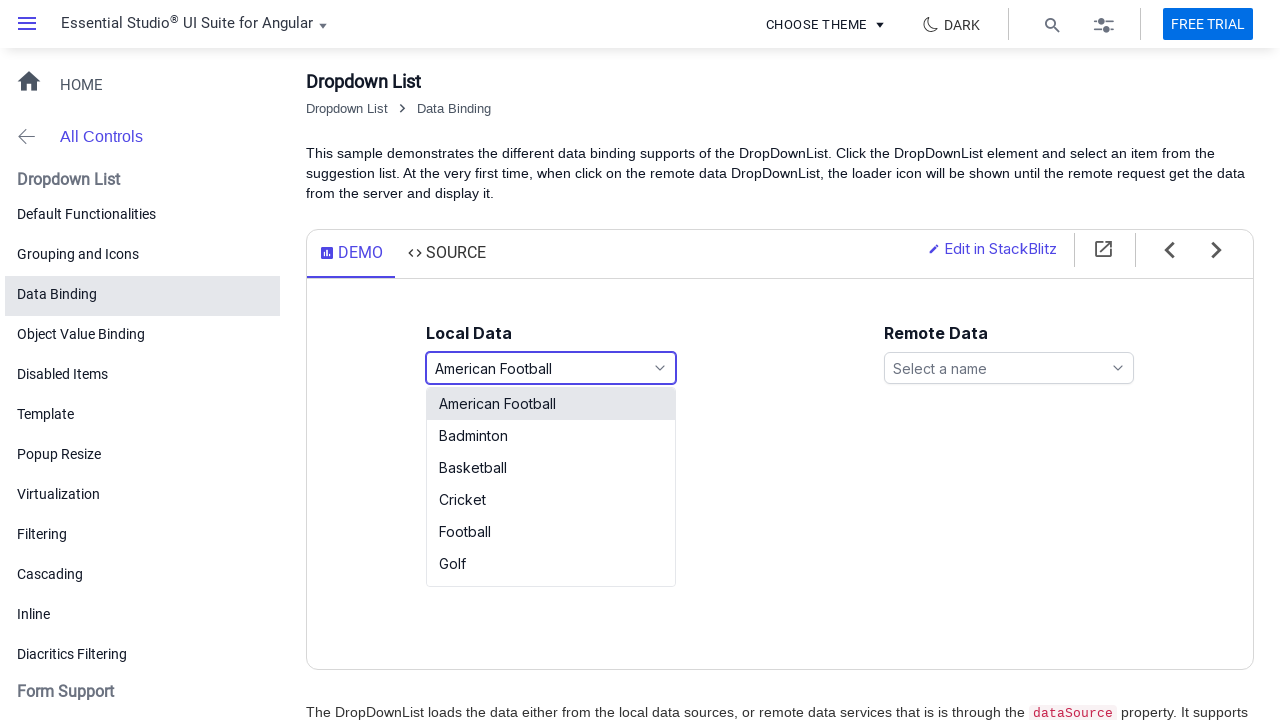

Clicked to open games dropdown list again at (551, 368) on ejs-dropdownlist#games span
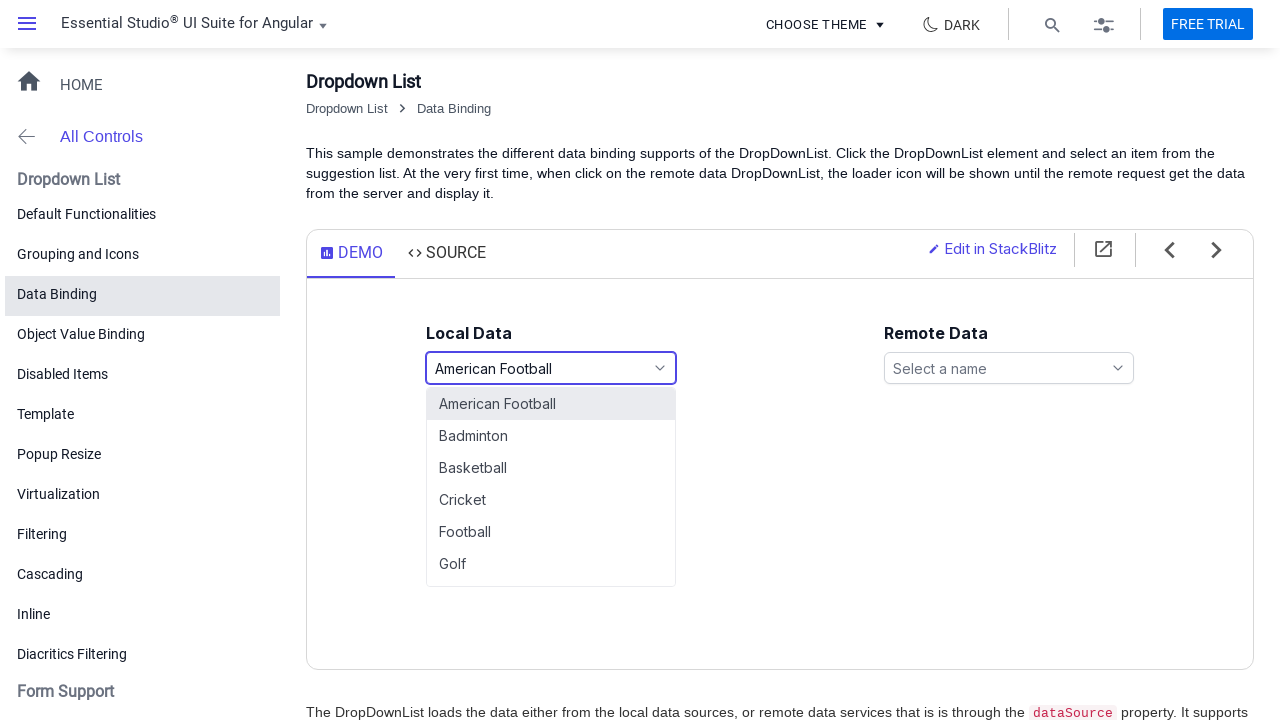

Dropdown options loaded and visible again
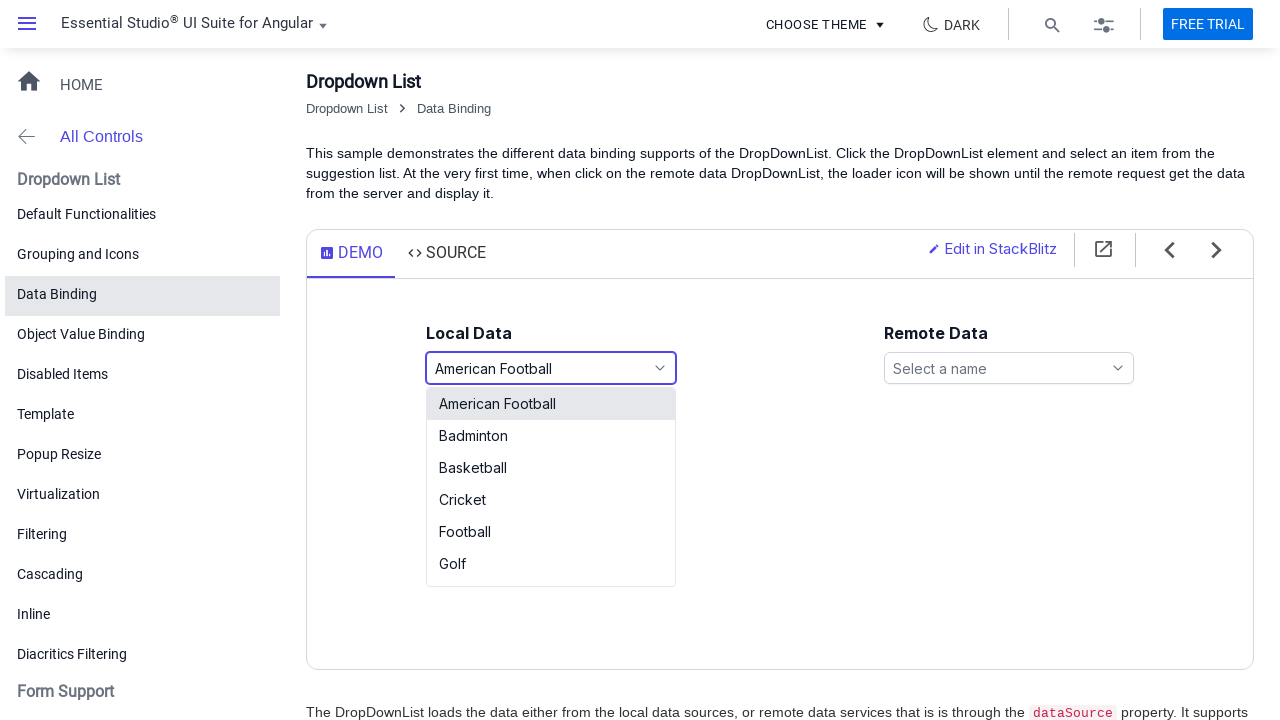

Selected 'Tennis' from dropdown options at (551, 570) on #games_options li:text('Tennis')
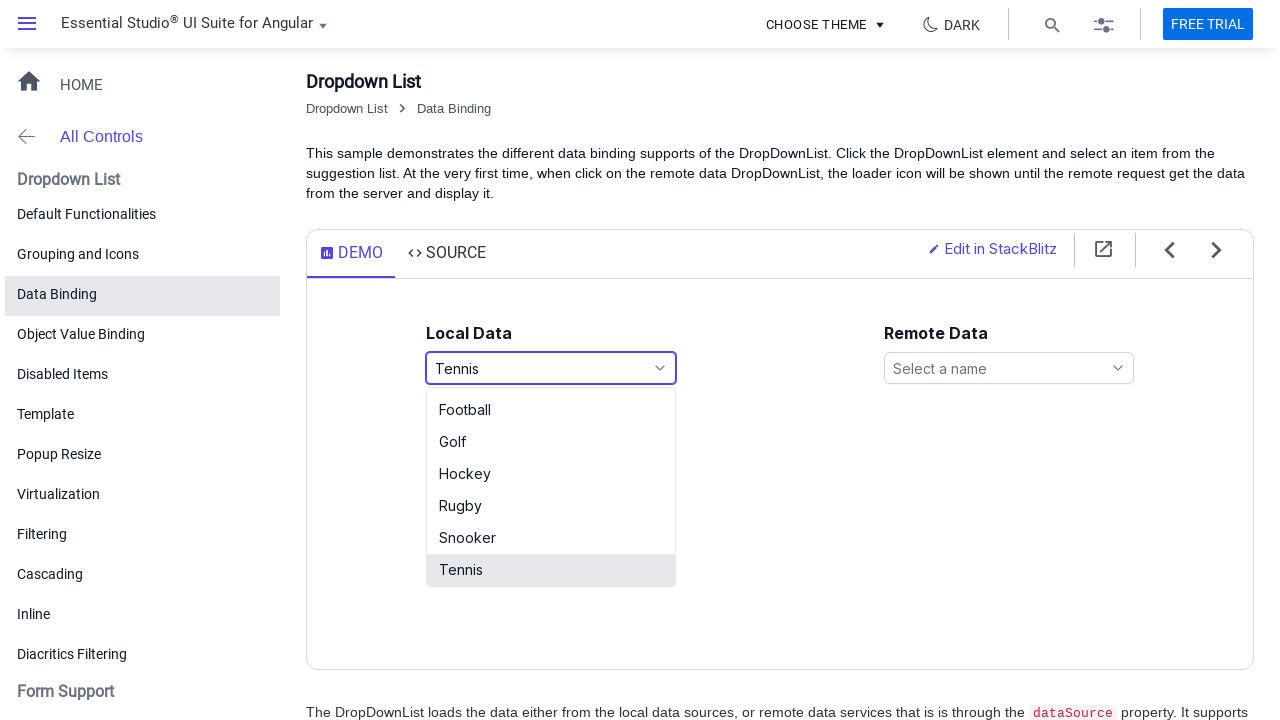

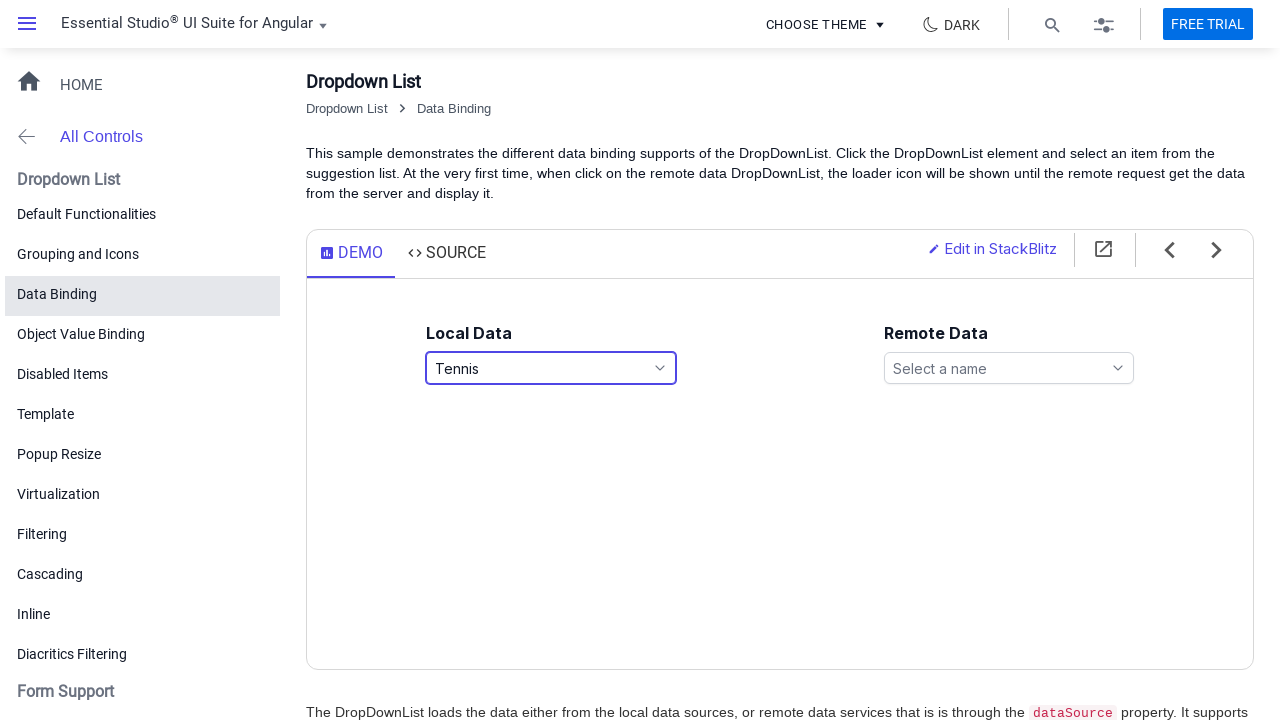